Tests the forgot password functionality by clicking the forgot password link, filling in email and new password fields, and submitting the password reset form.

Starting URL: https://rahulshettyacademy.com/client/

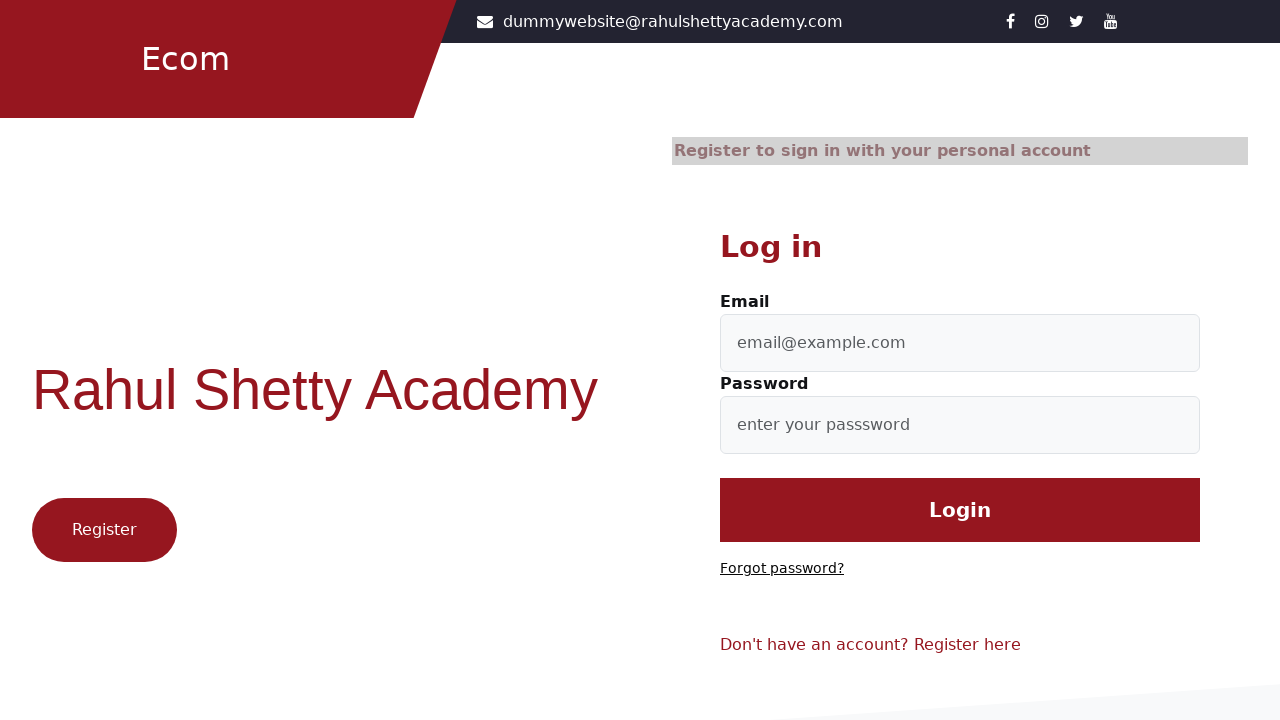

Clicked 'Forgot password?' link at (782, 569) on text=Forgot password?
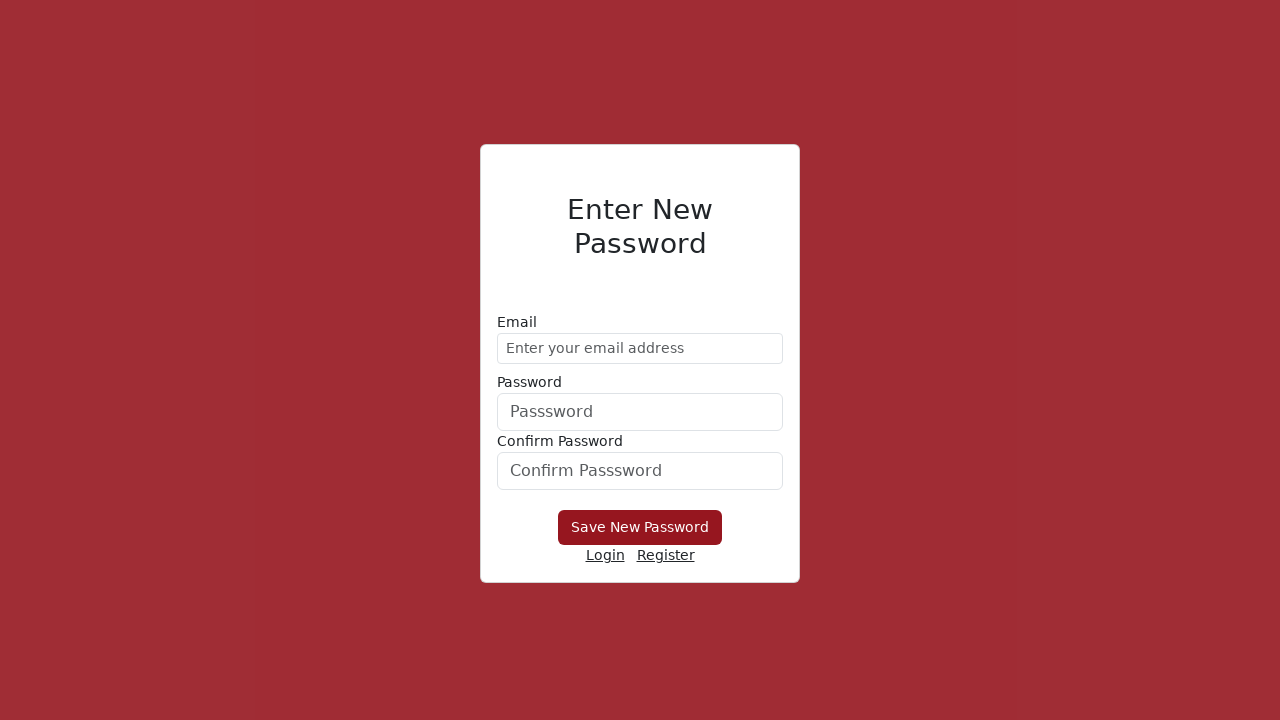

Filled email field with 'demo@gmail.com' on //form/div[1]/input
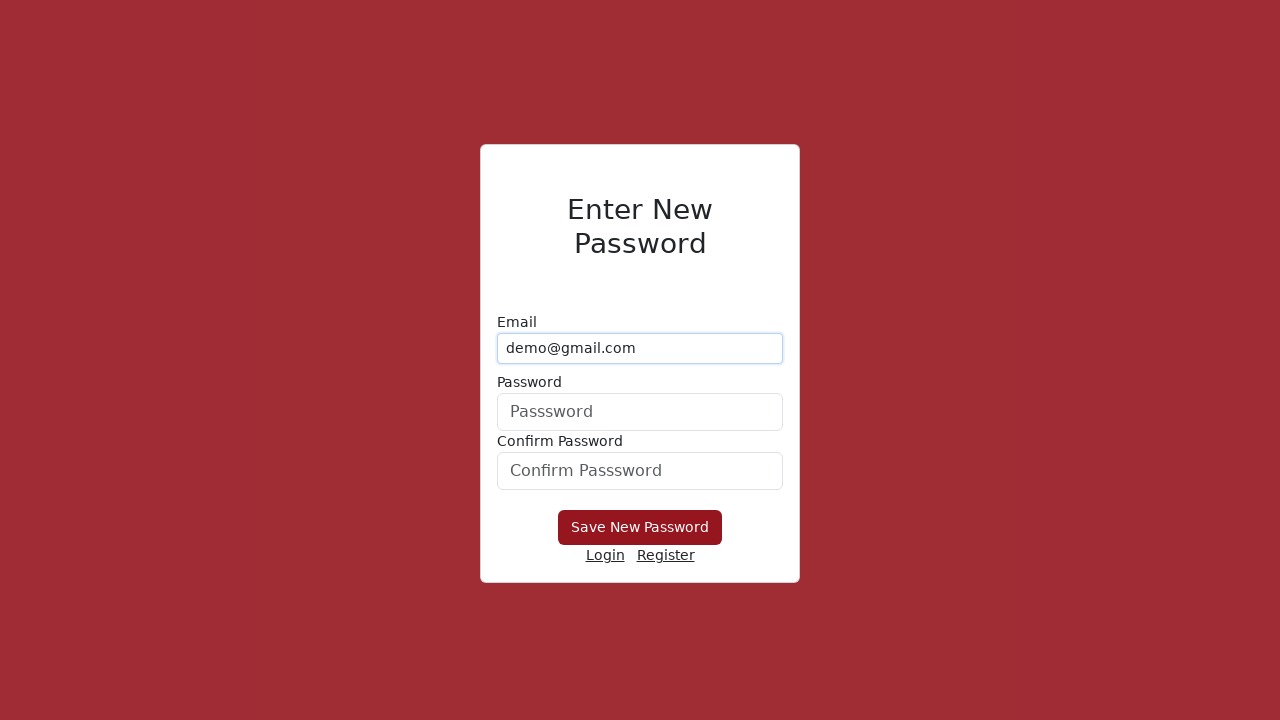

Filled new password field with 'Hello@1234' on form div:nth-child(2) input
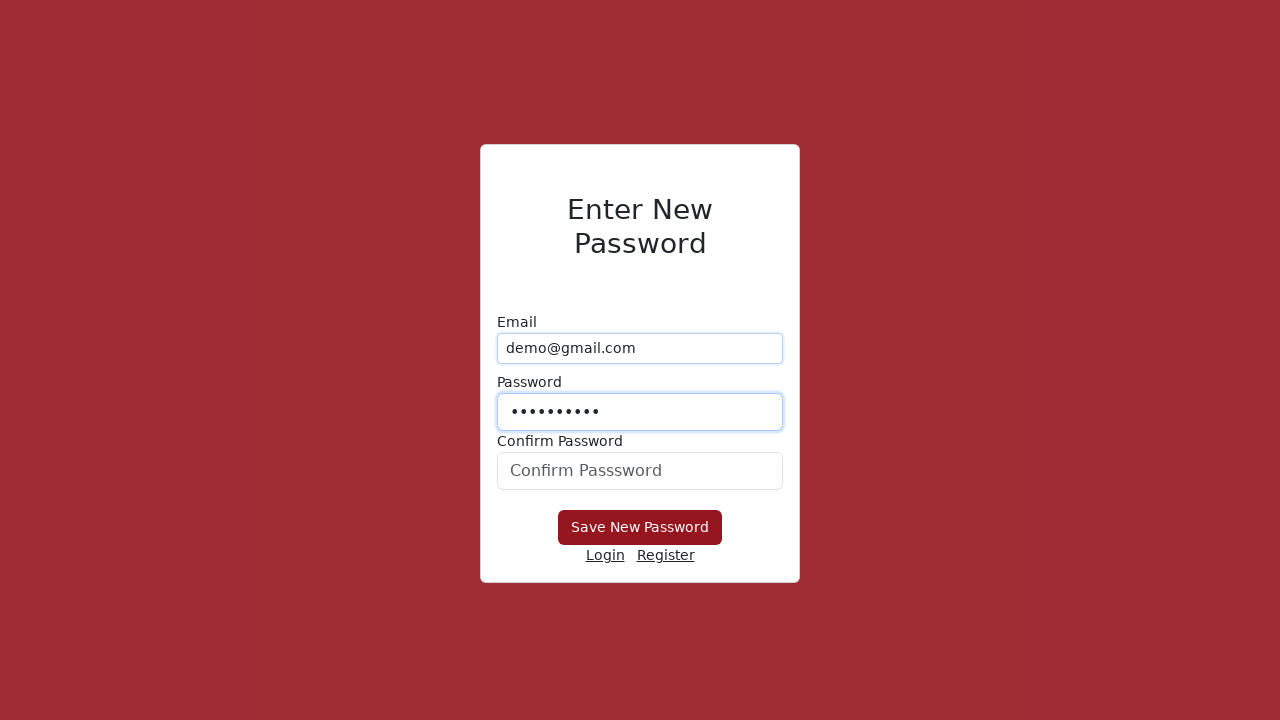

Filled confirm password field with 'Hello@1234' on #confirmPassword
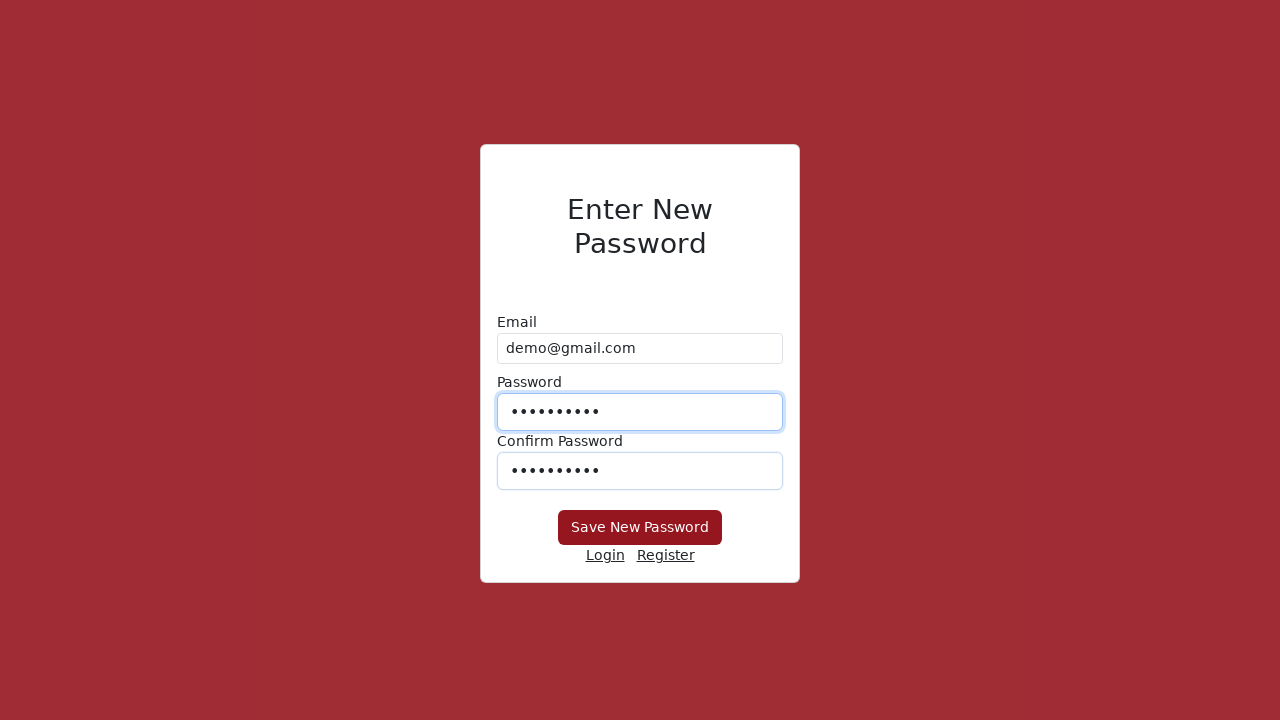

Clicked 'Save New Password' button to submit password reset form at (640, 528) on xpath=//button[text()='Save New Password']
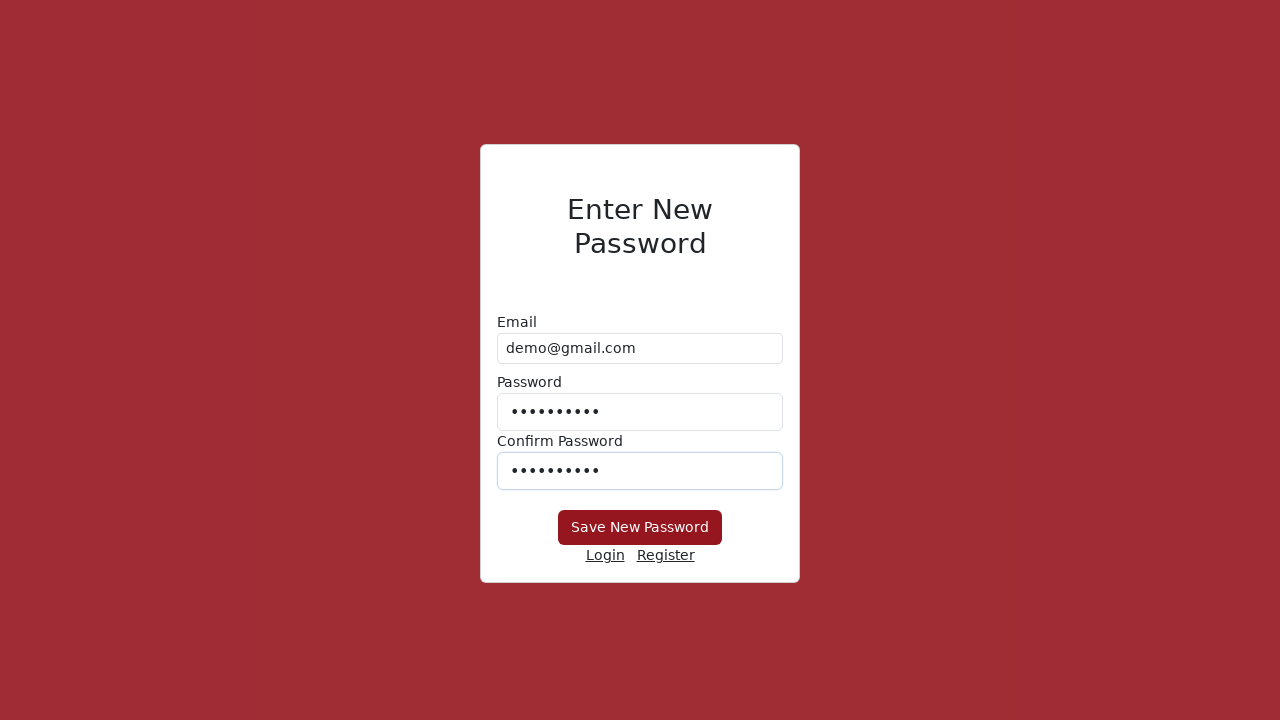

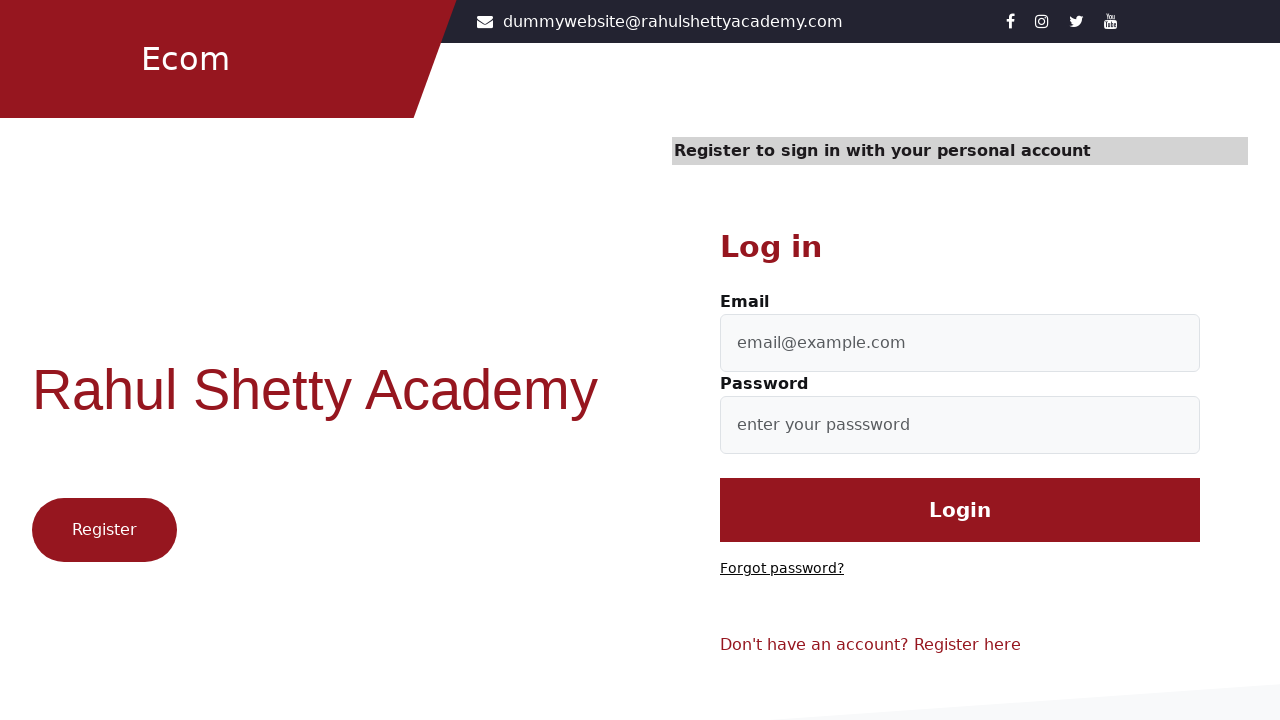